Searches for a product by entering product name in search bar and clicking search button

Starting URL: http://automationexercise.com

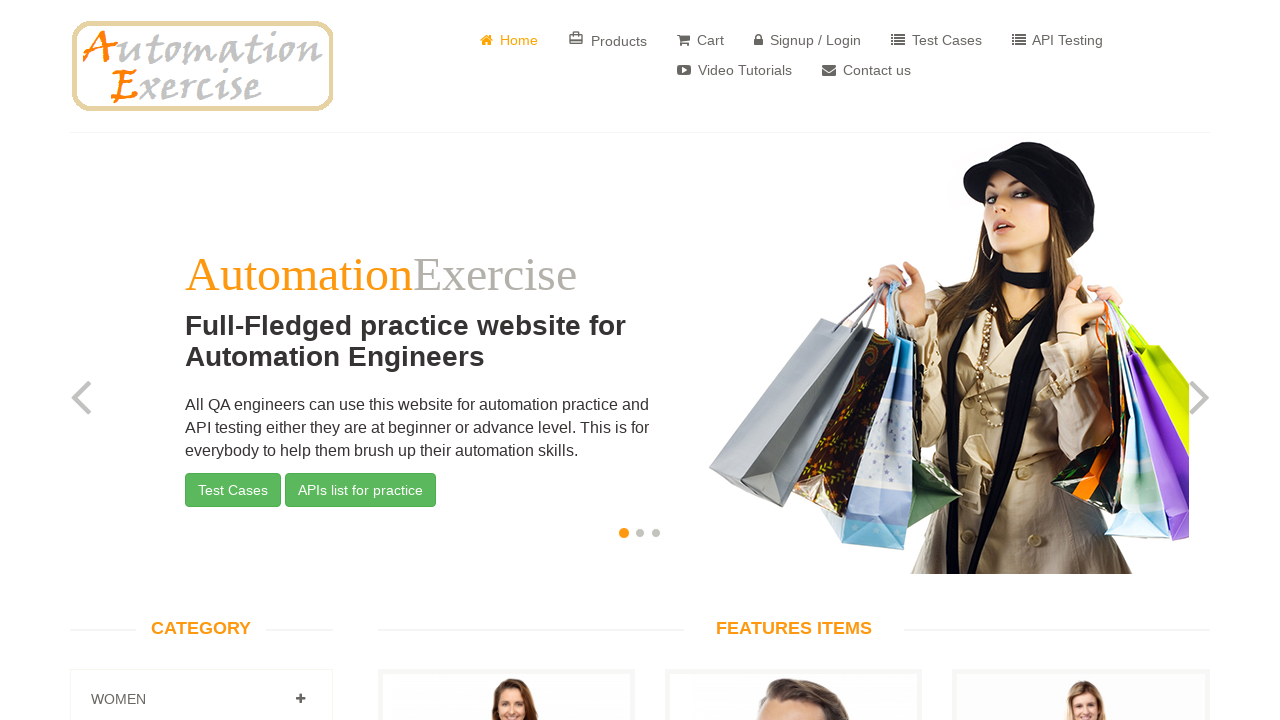

Clicked on products button at (608, 40) on xpath=//a[@href='/products']
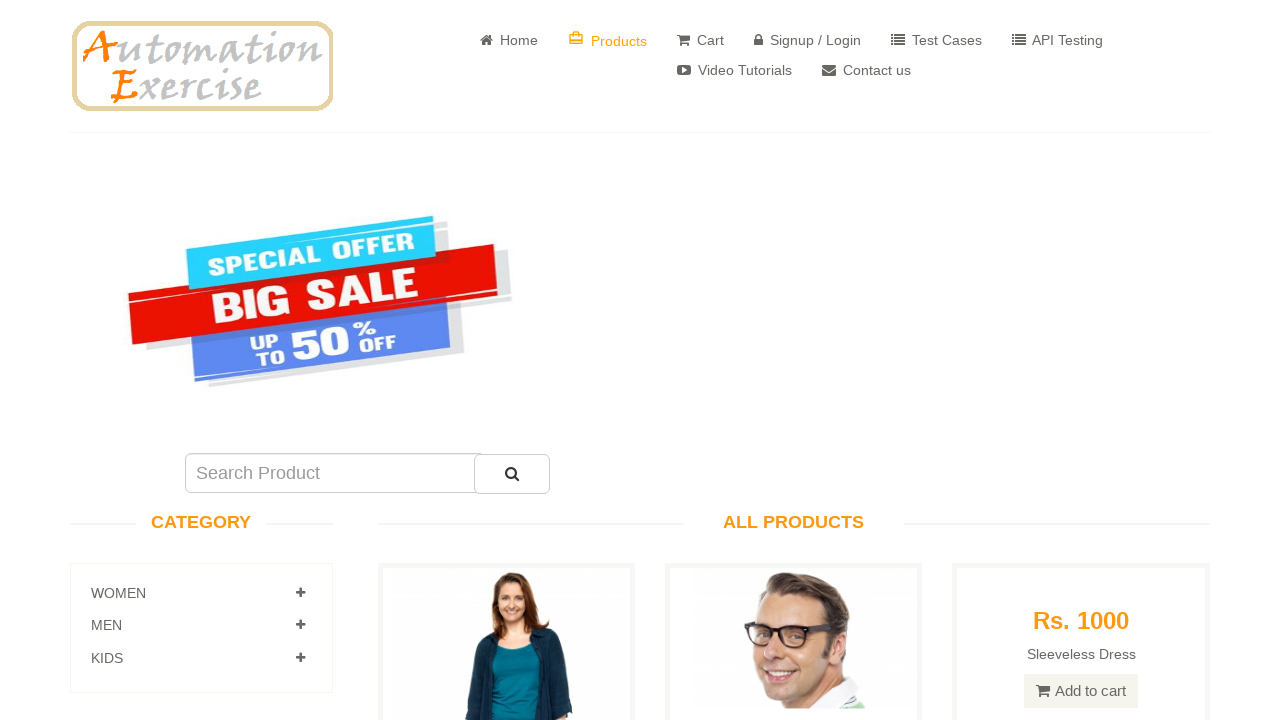

Entered 'Blue Cotton T-shirt' in search bar on //input[@type='text']
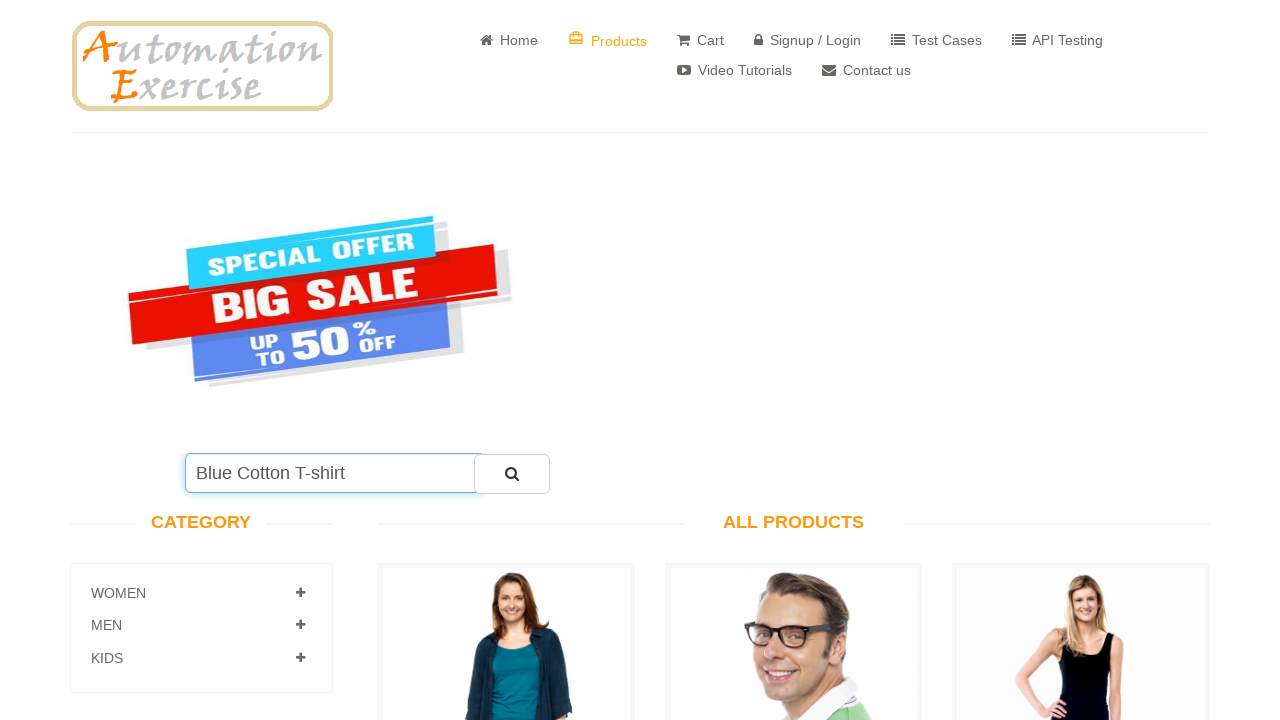

Clicked on search button to search for product at (512, 473) on xpath=//i[@class='fa fa-search']
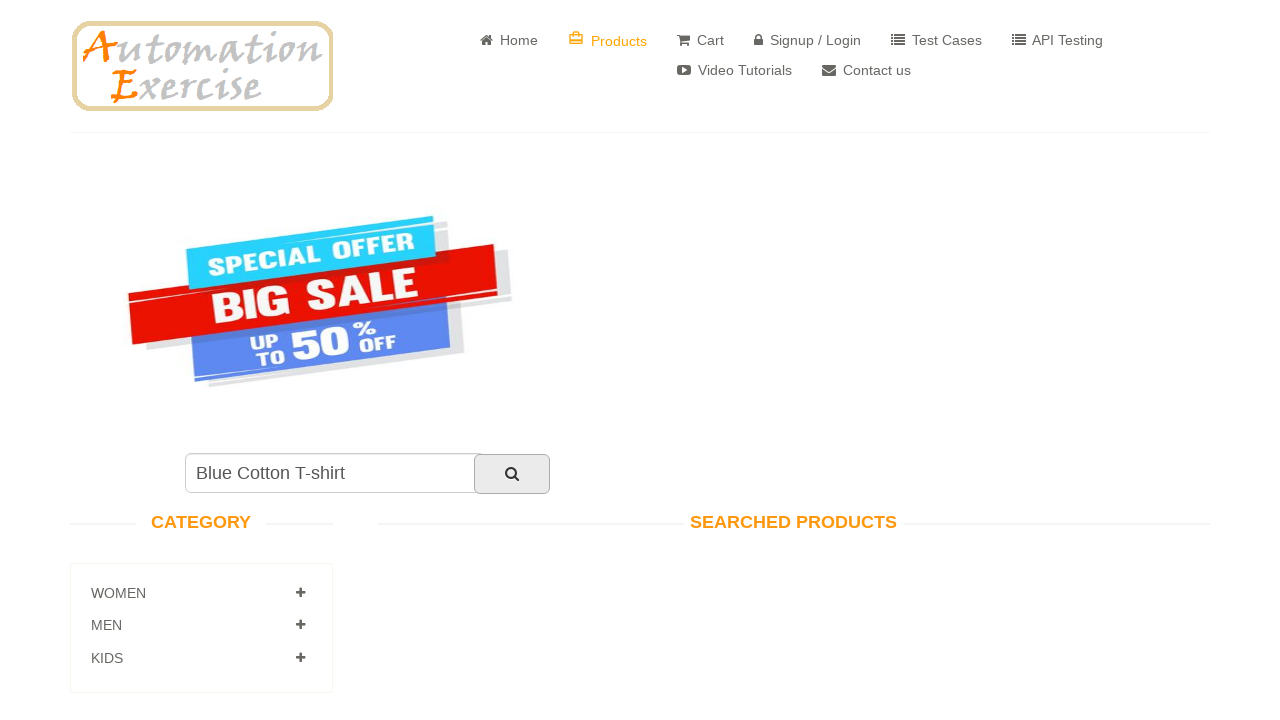

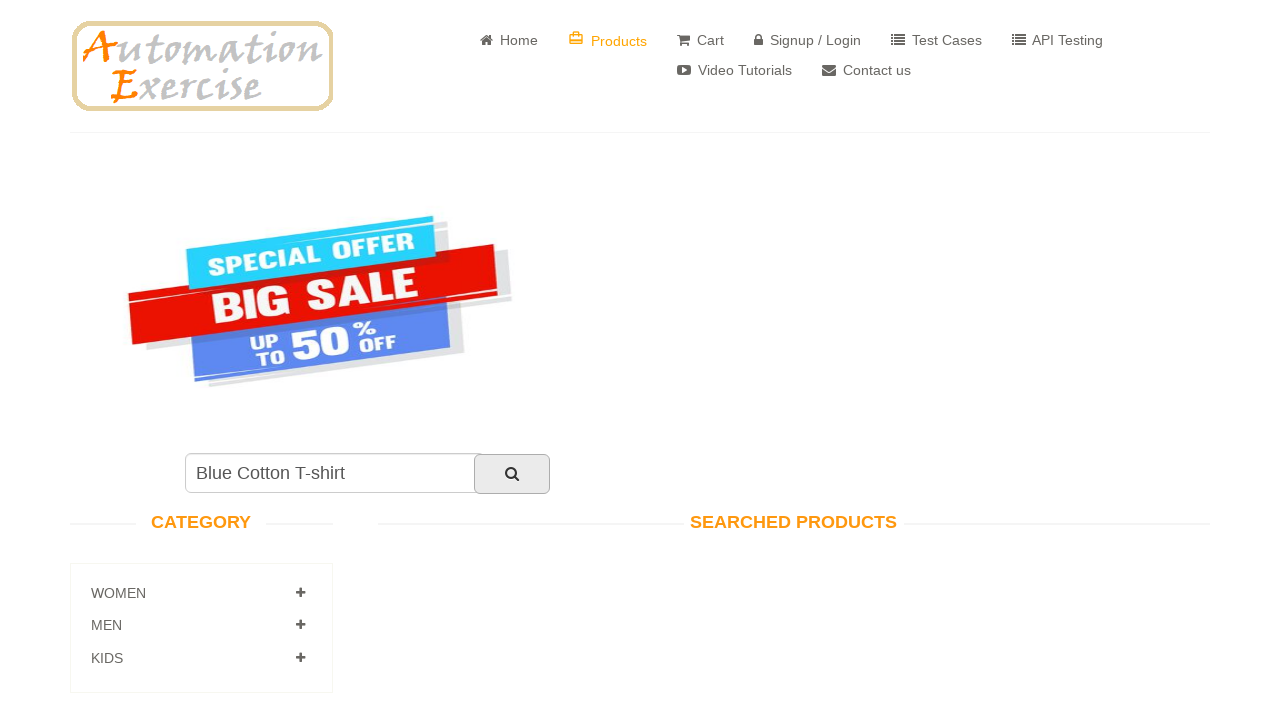